Tests dynamic loading functionality by clicking the Start button and verifying that "Hello World!" text appears after loading completes.

Starting URL: https://the-internet.herokuapp.com/dynamic_loading/1

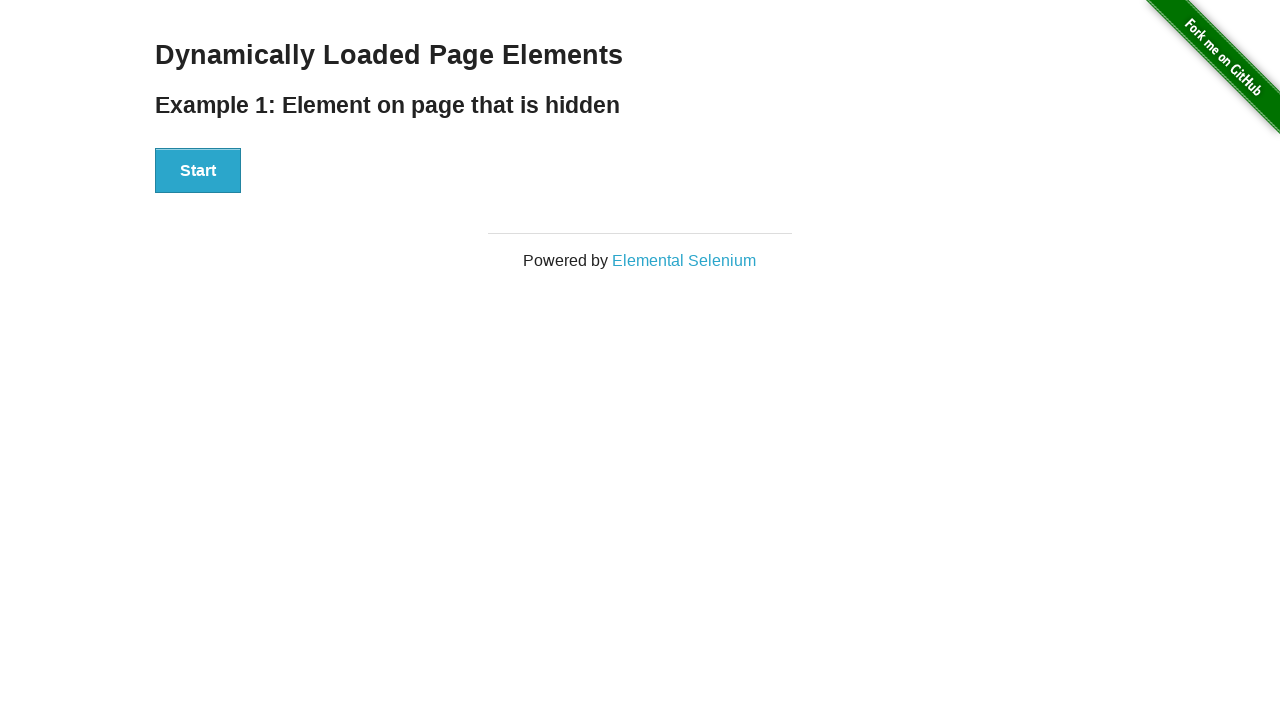

Clicked the Start button to initiate dynamic loading at (198, 171) on xpath=//button
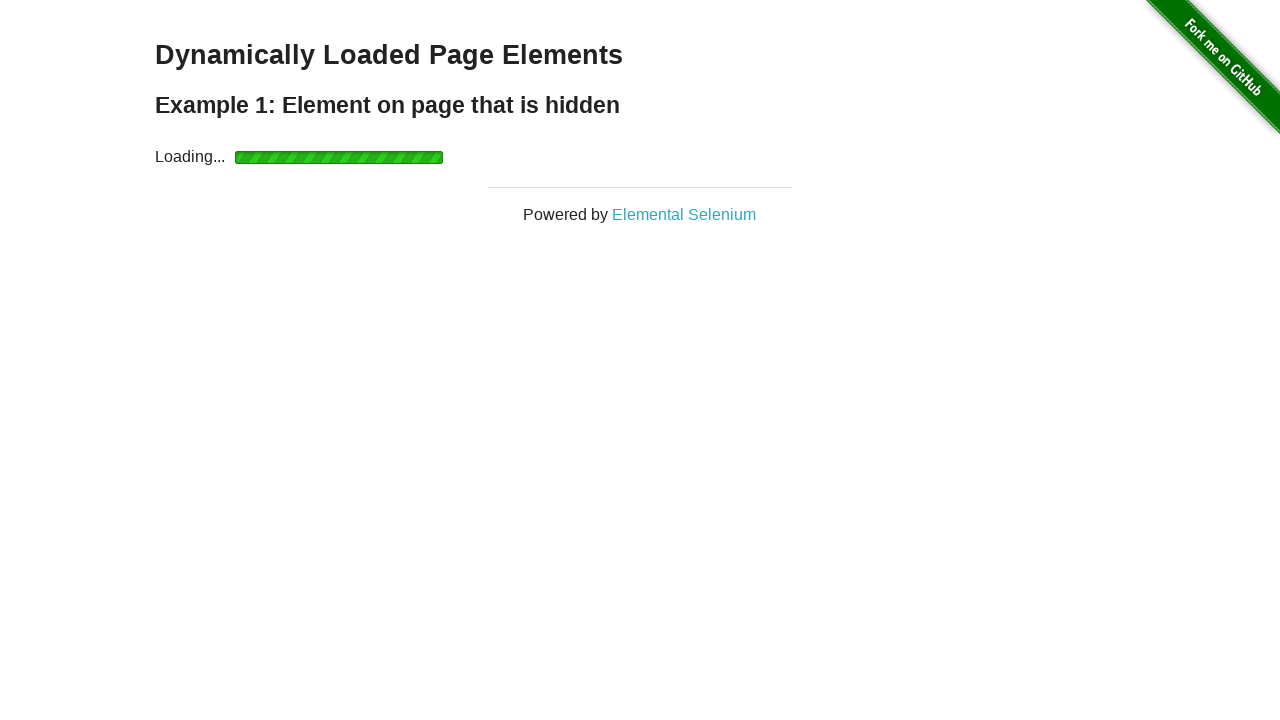

Waited for 'Hello World!' text to appear after loading completes
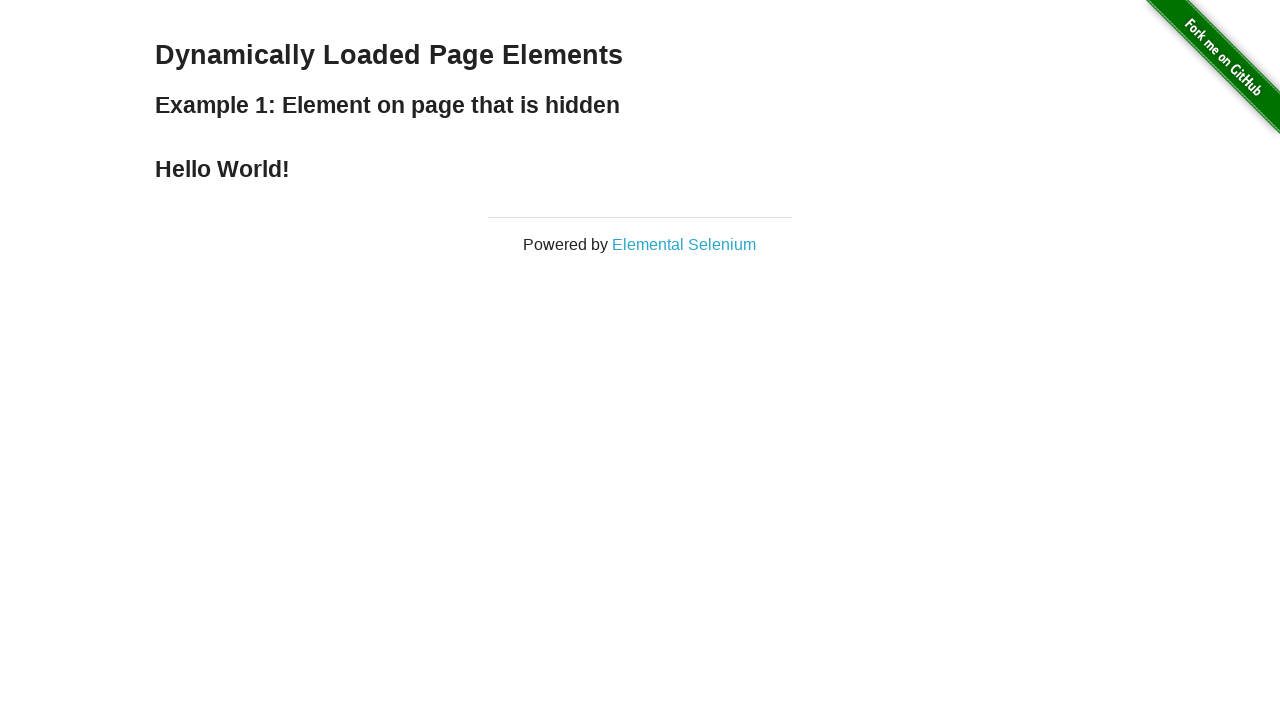

Verified that 'Hello World!' text content matches expected value
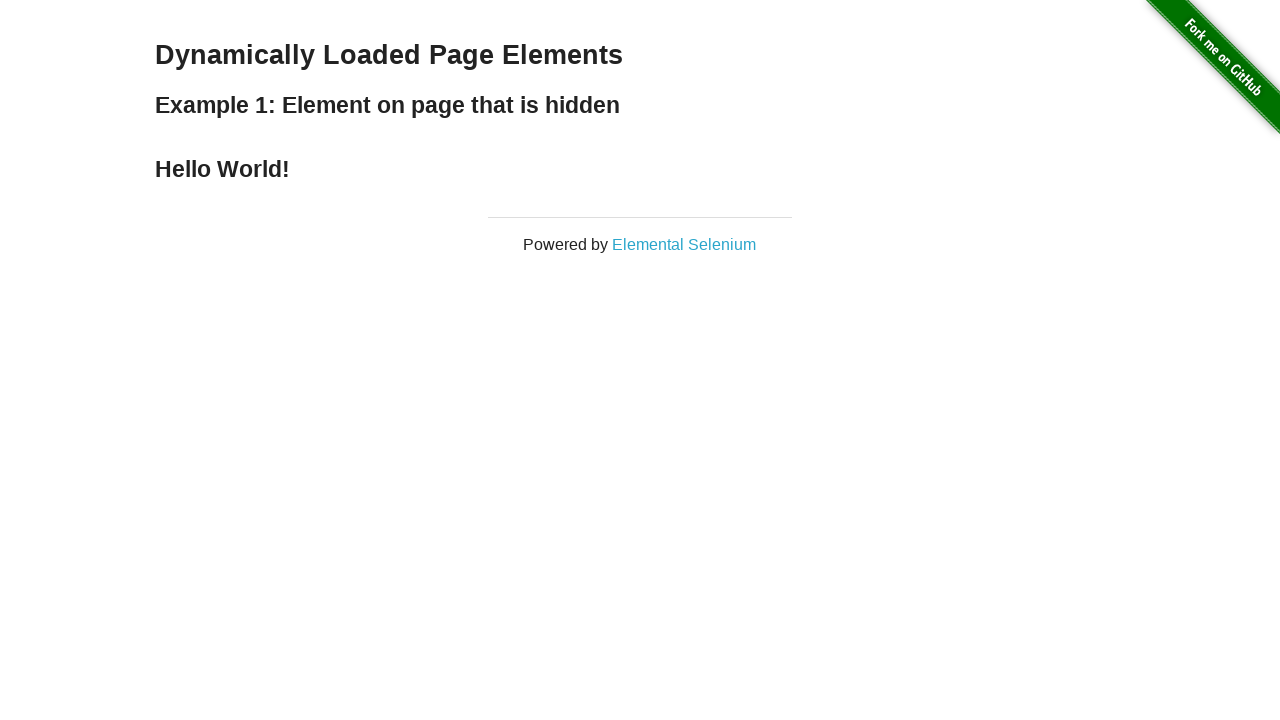

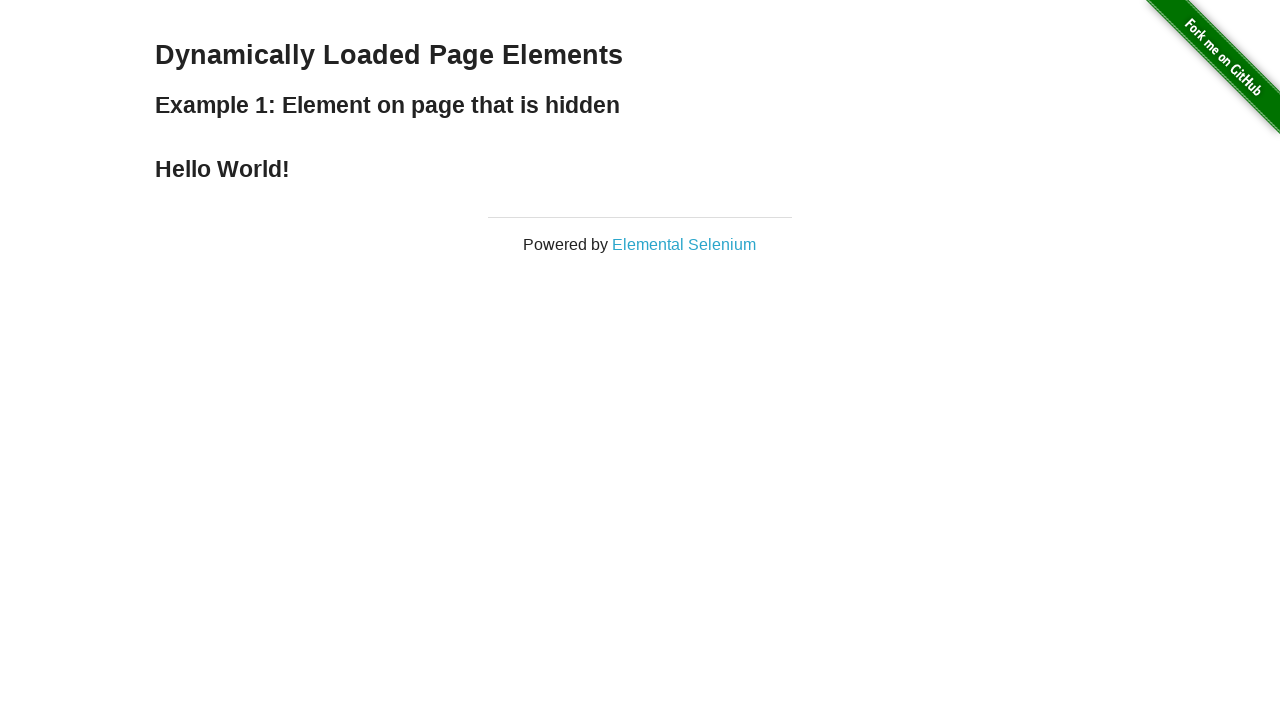